Tests accepting a JavaScript alert by clicking the first alert button, verifying the alert text, clicking OK, and verifying the result message.

Starting URL: https://the-internet.herokuapp.com/javascript_alerts

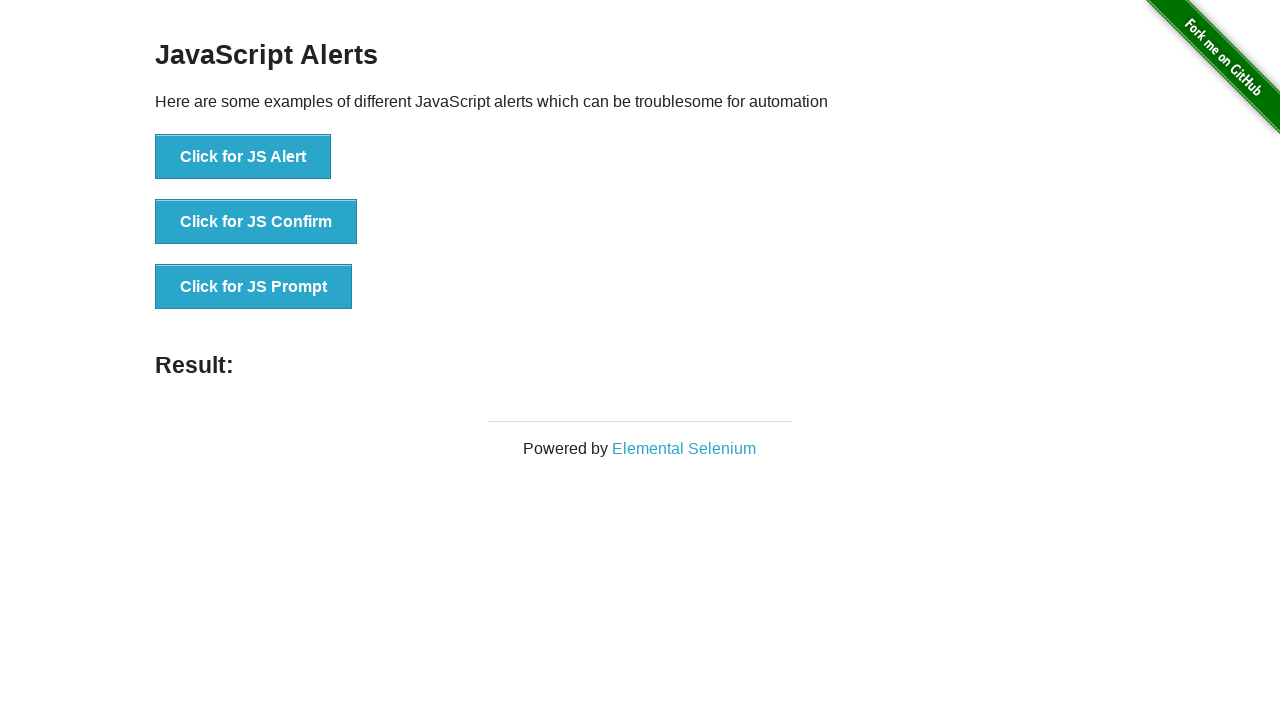

Clicked the first alert button to trigger JavaScript alert at (243, 157) on button[onclick='jsAlert()']
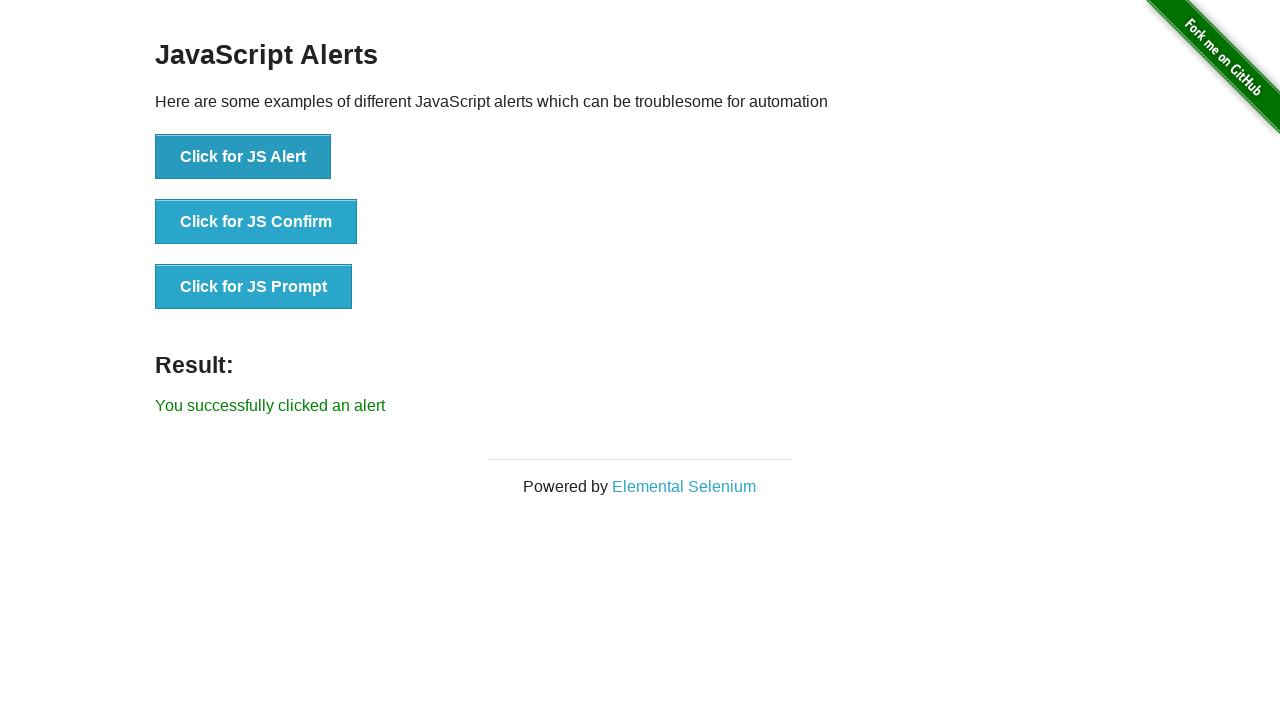

Set up dialog handler to accept the alert
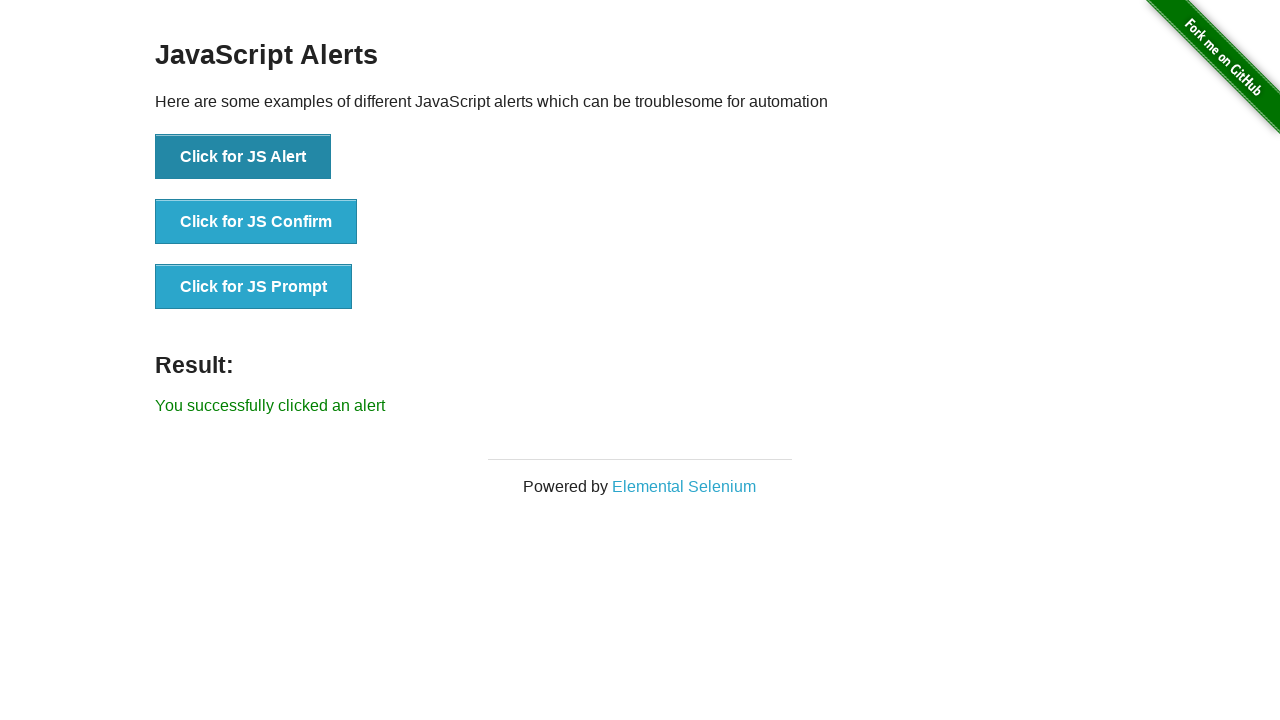

Result message element loaded after accepting alert
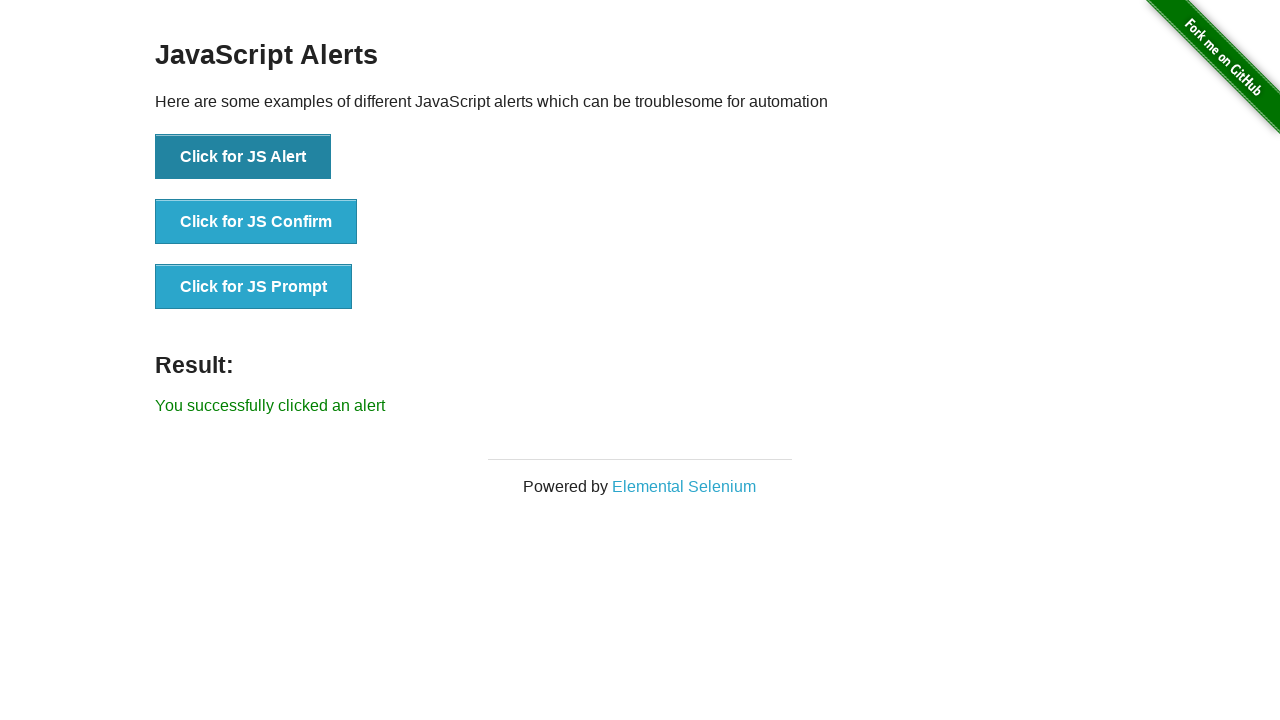

Retrieved result message text
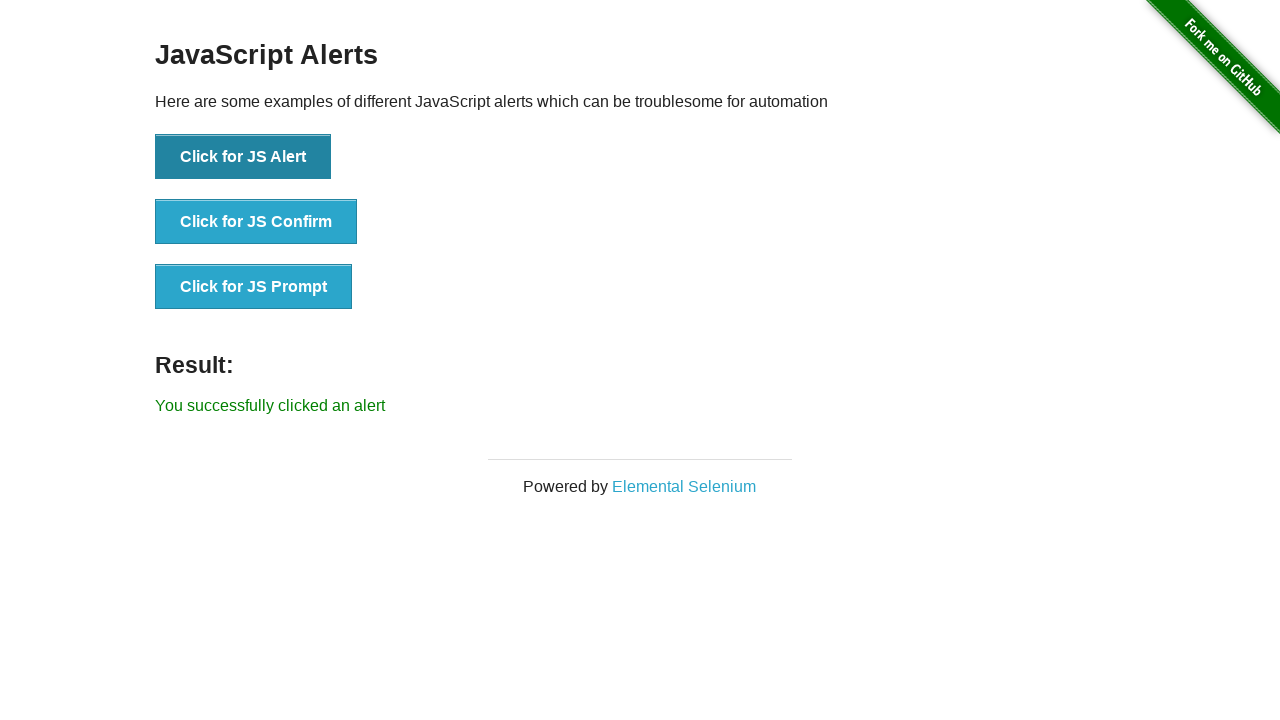

Verified result message matches expected text: 'You successfully clicked an alert'
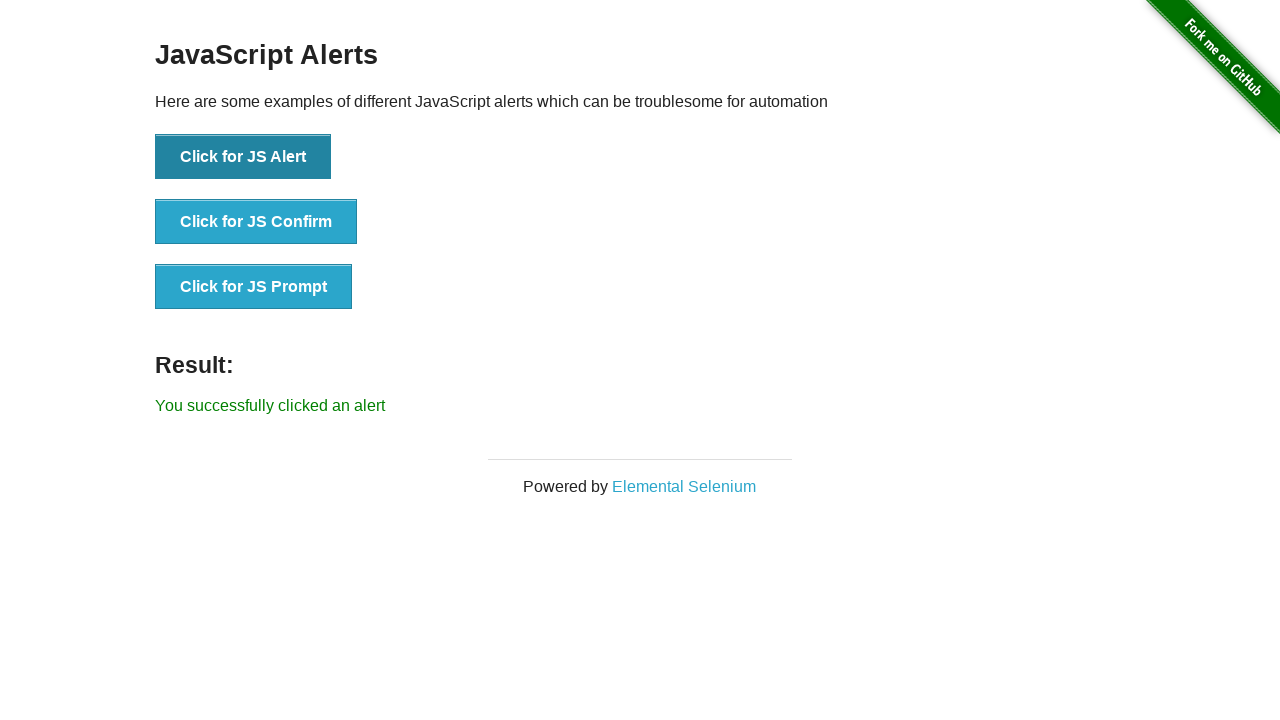

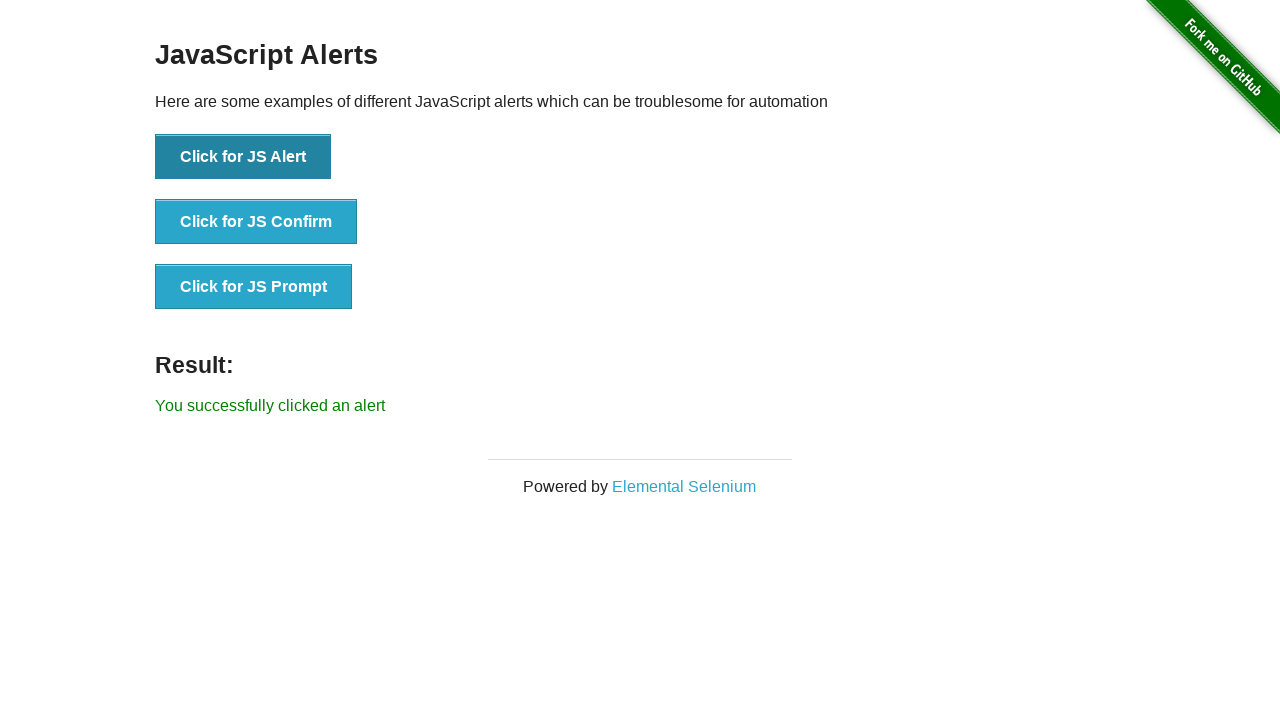